Tests alert handling by clicking a button that triggers a delayed alert, then accepting the alert using fluent wait

Starting URL: https://demoqa.com/alerts

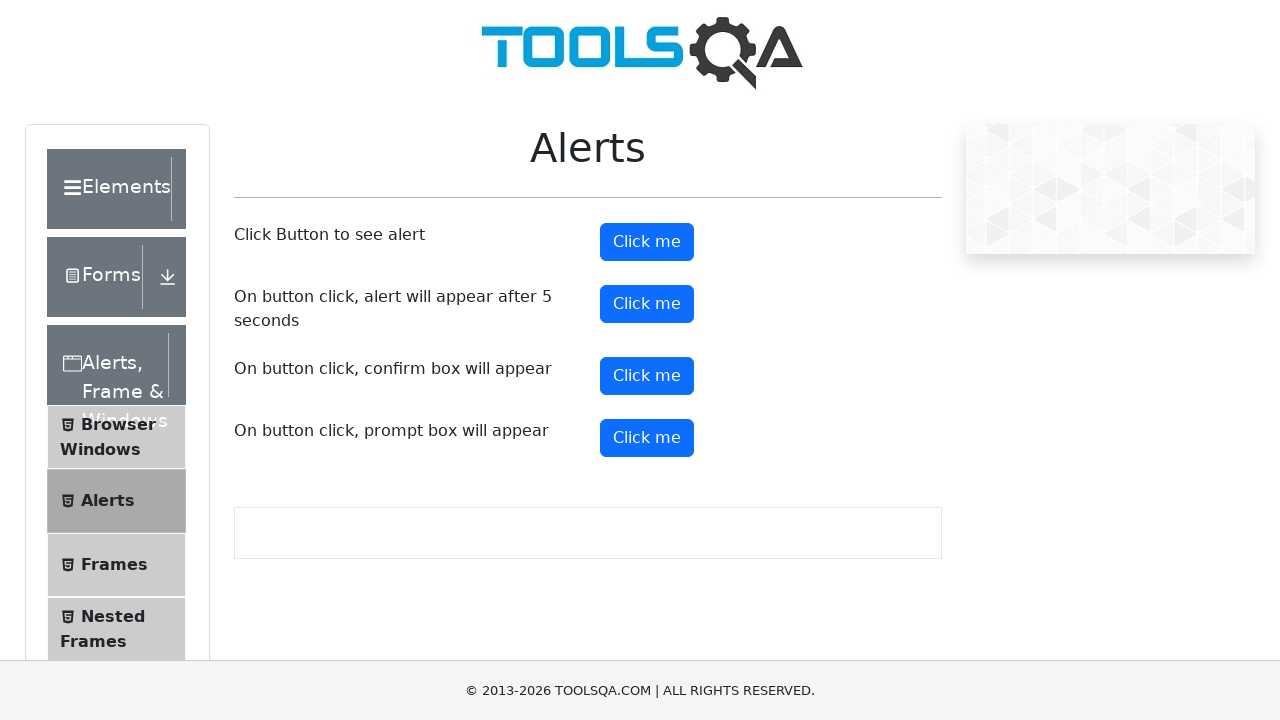

Clicked button that triggers delayed alert at (647, 304) on button#timerAlertButton
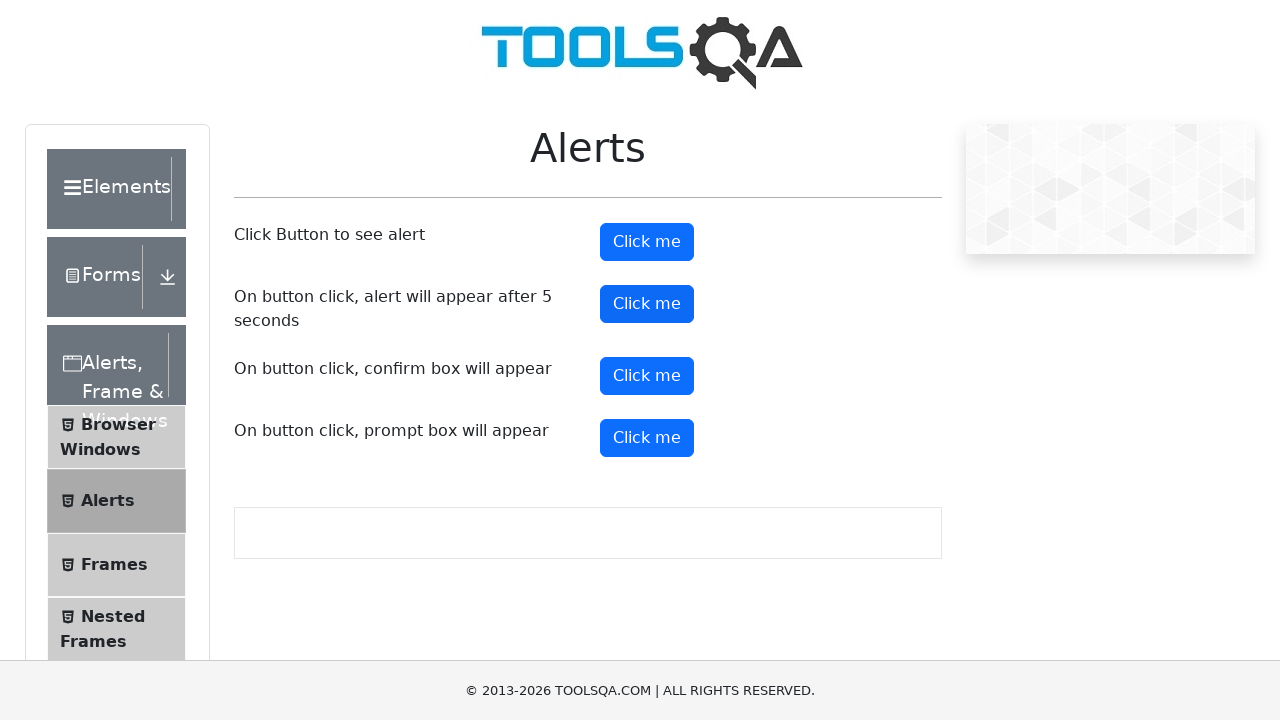

Waited 5 seconds for alert to appear
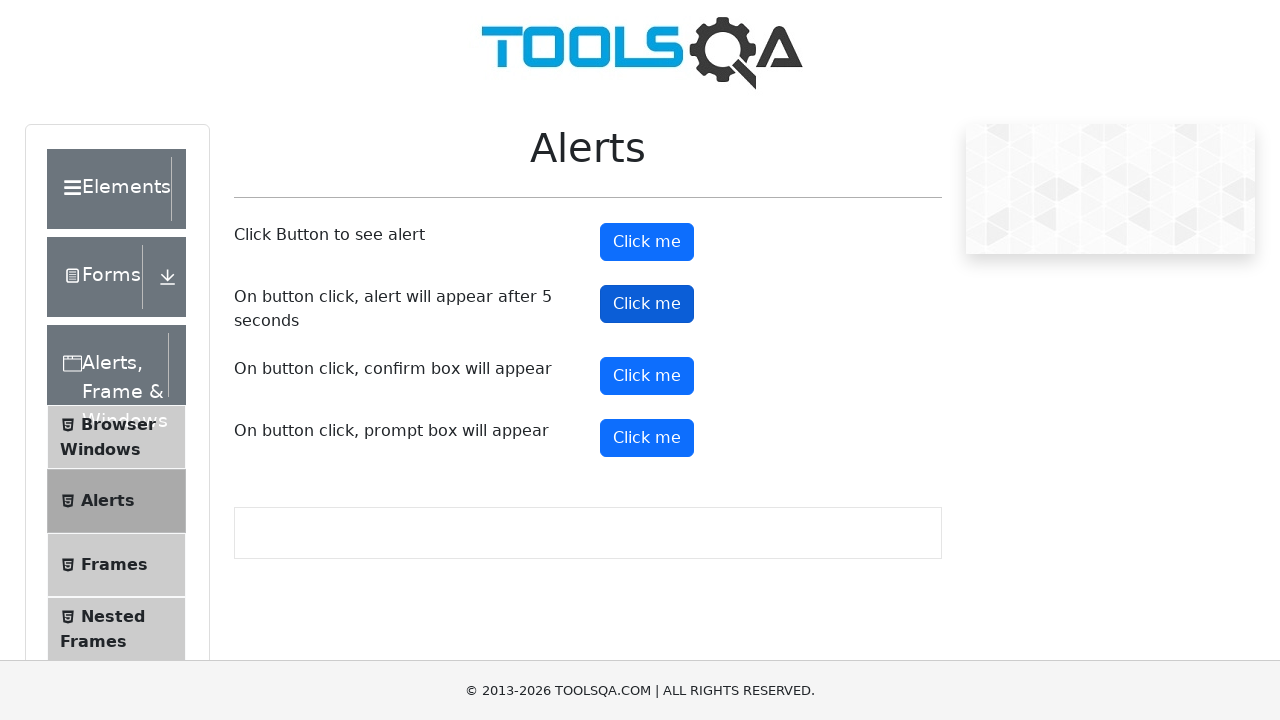

Set up dialog handler to accept alerts
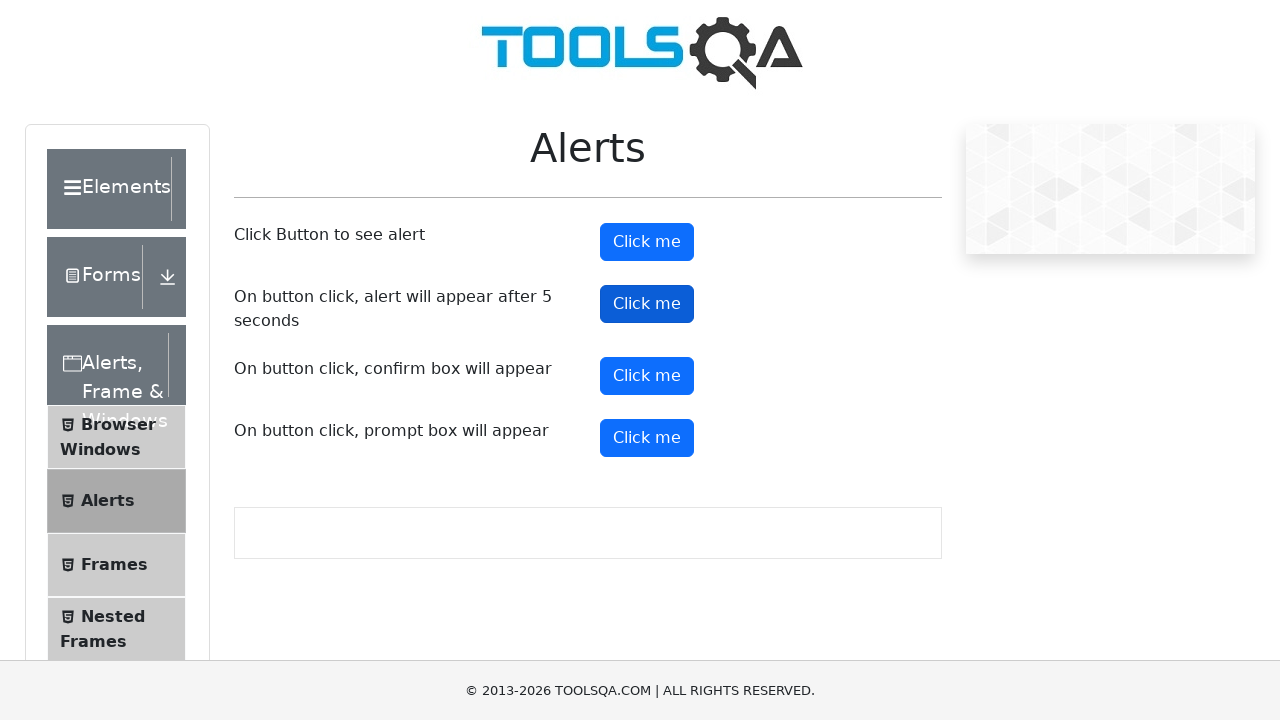

Evaluated JavaScript to trigger pending dialogs
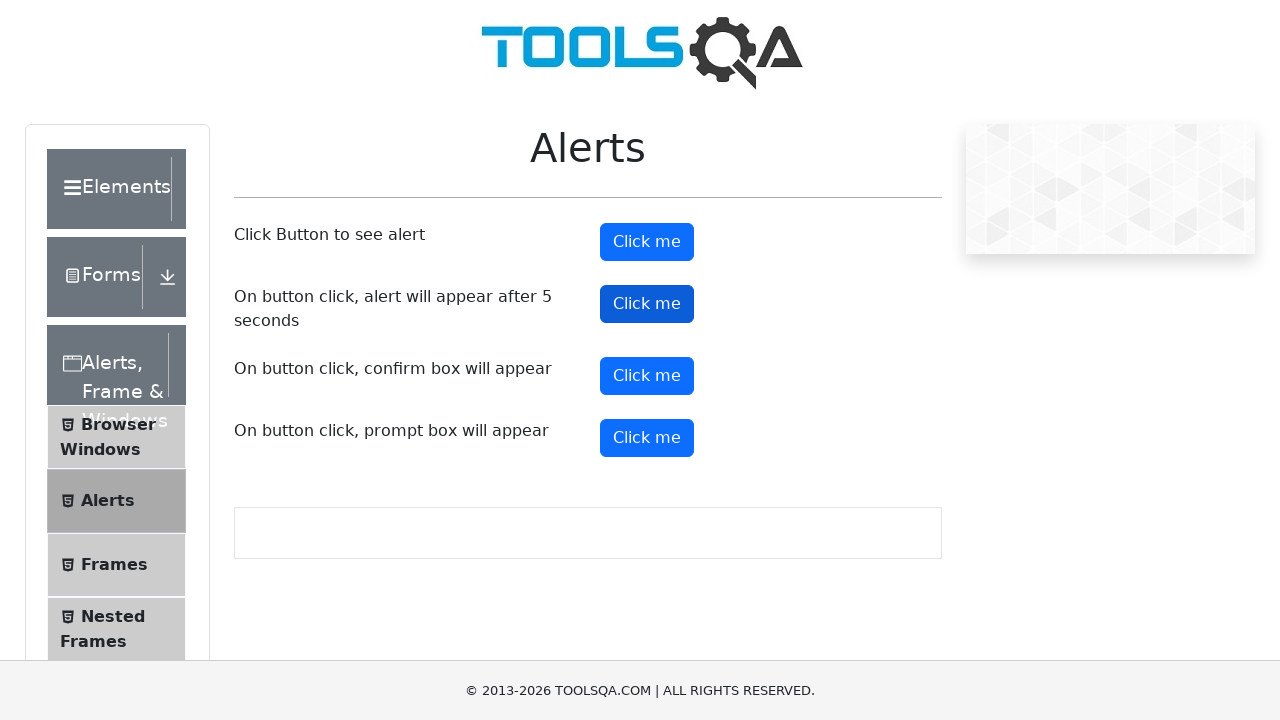

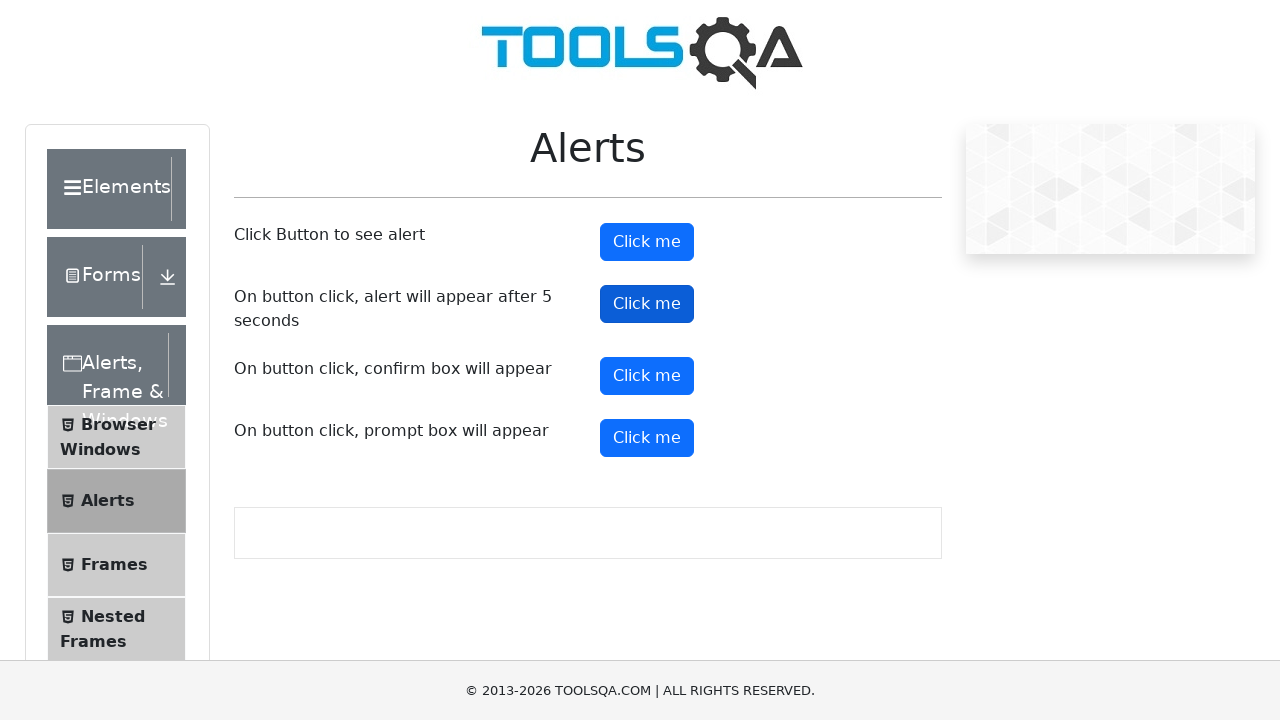